Tests dropdown functionality on Heroku app by navigating to the dropdown page, selecting Option 2 from the dropdown menu, and verifying the selection.

Starting URL: http://the-internet.herokuapp.com/

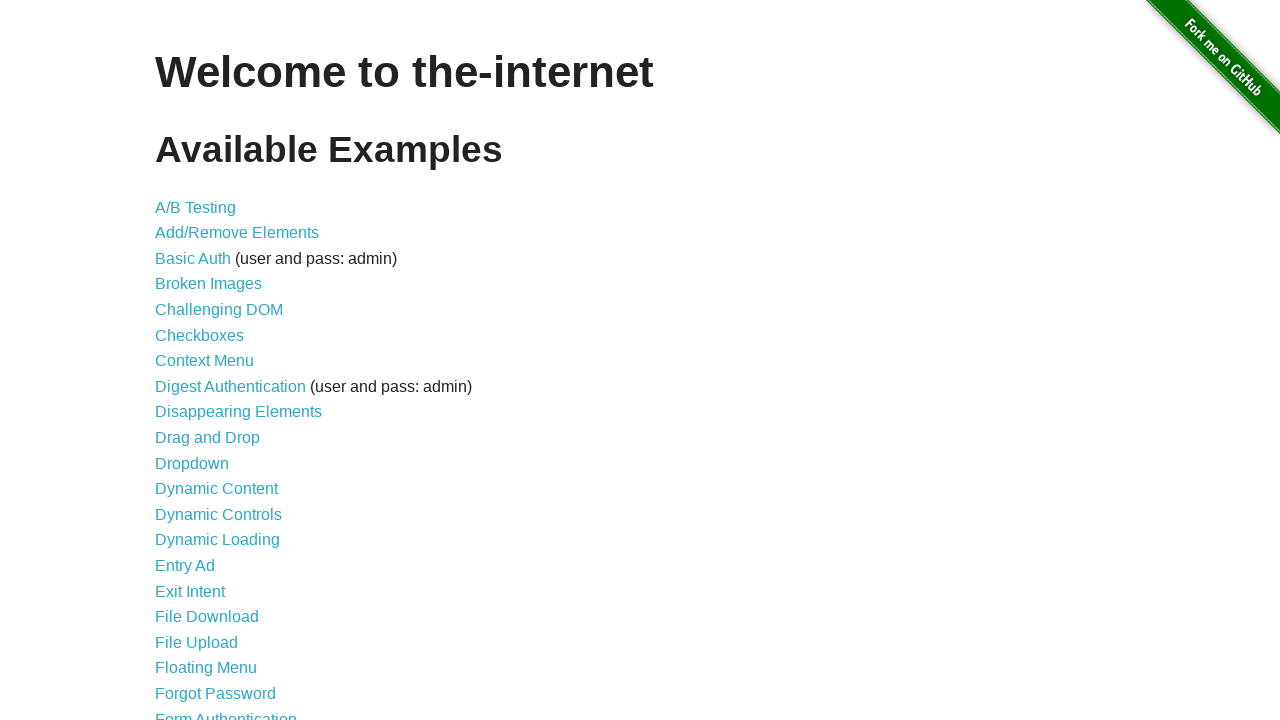

Clicked on Dropdown link to navigate to dropdown page at (192, 463) on a:has-text('Dropdown')
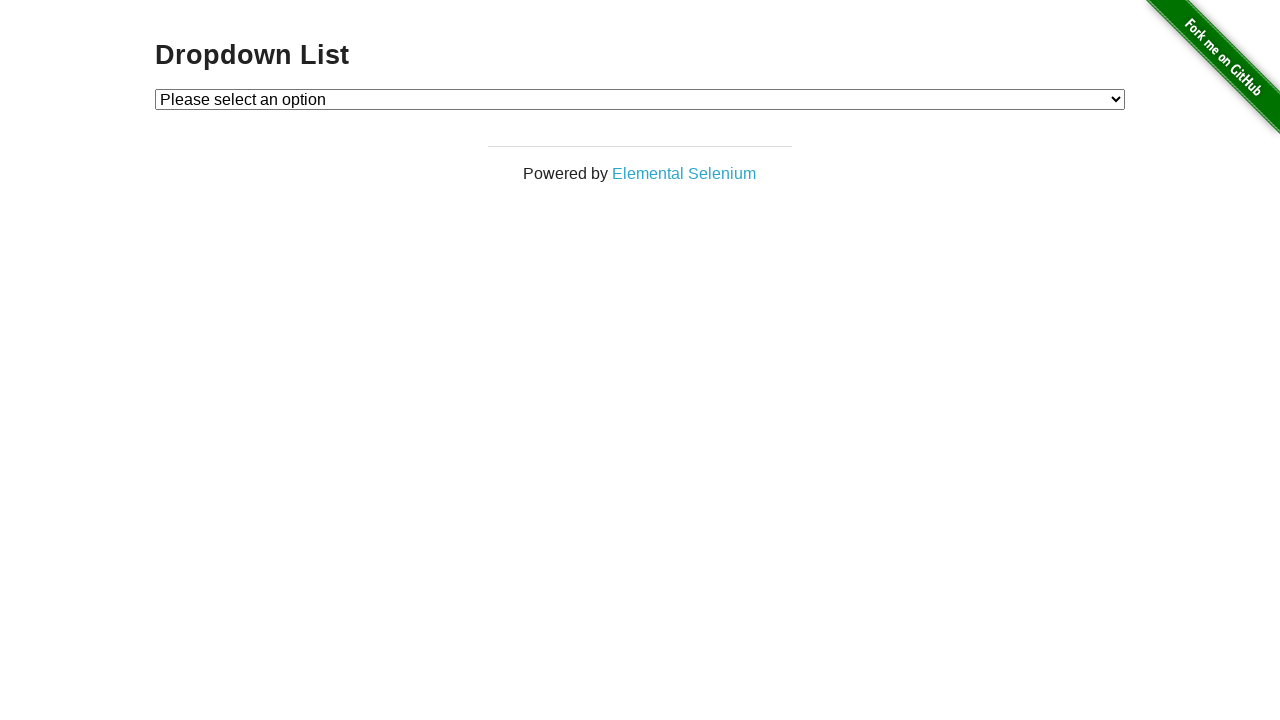

Dropdown page loaded successfully
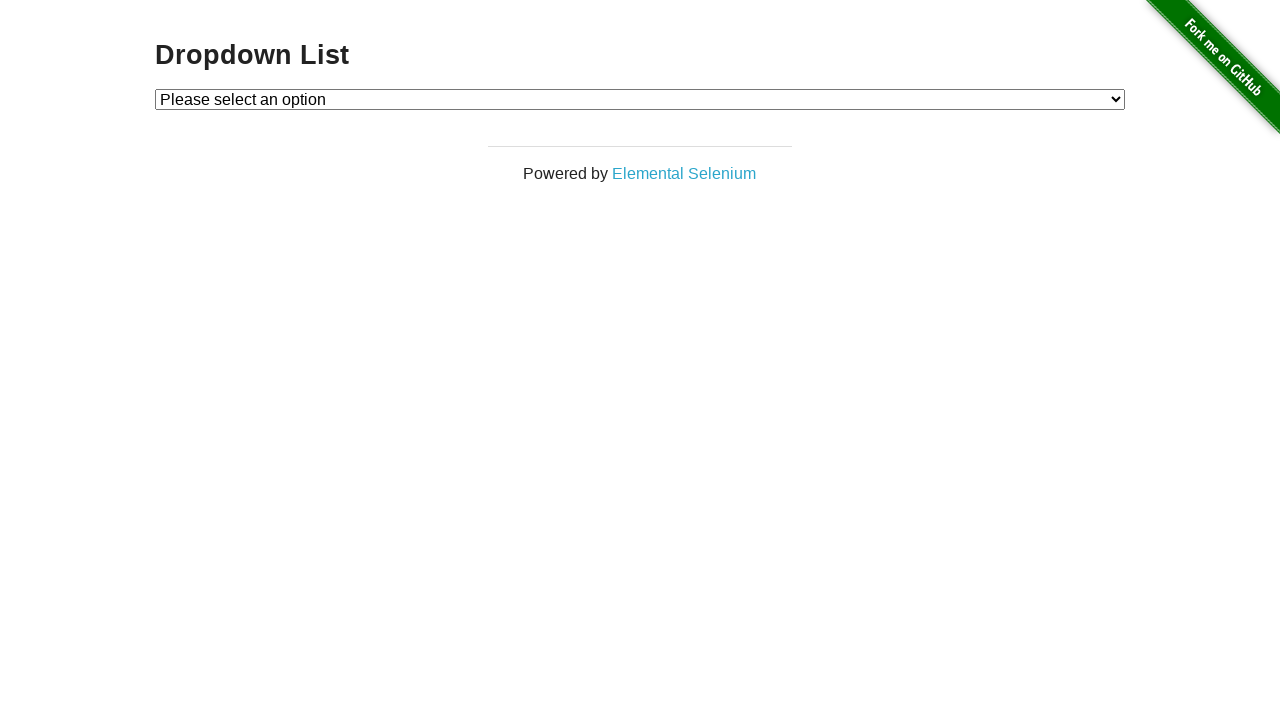

Selected Option 2 from the dropdown menu on #dropdown
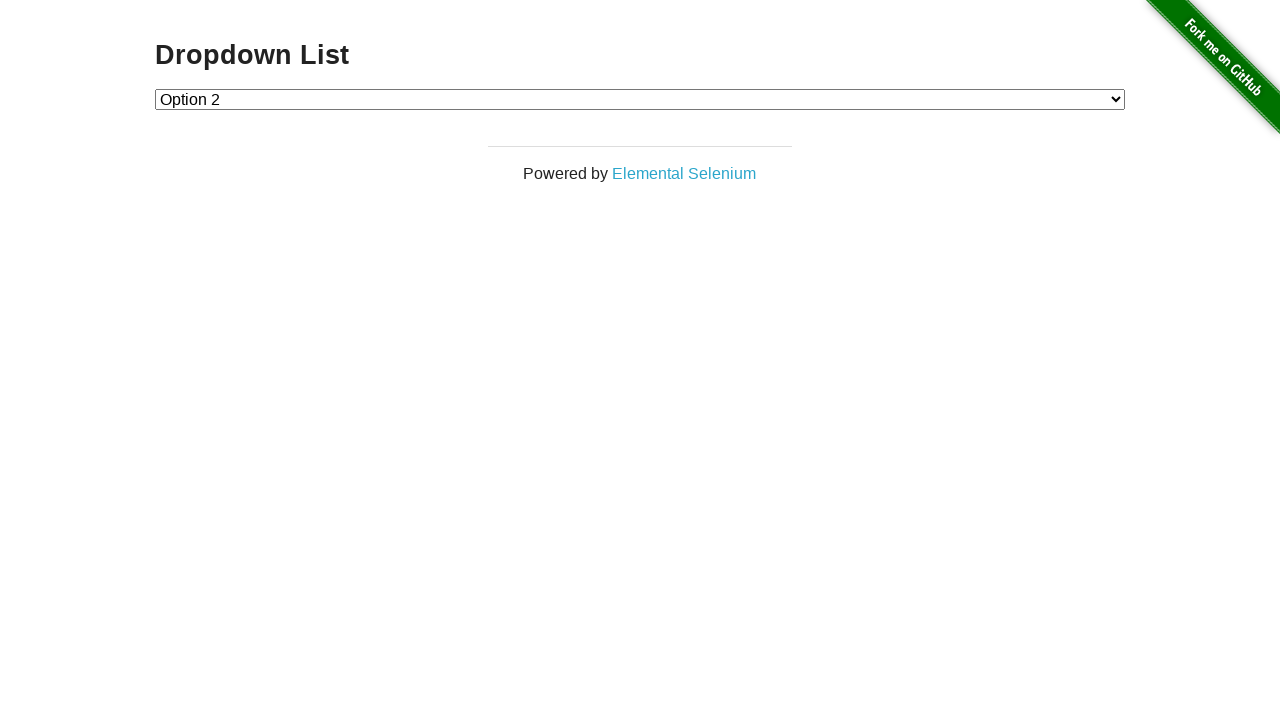

Retrieved the selected dropdown value
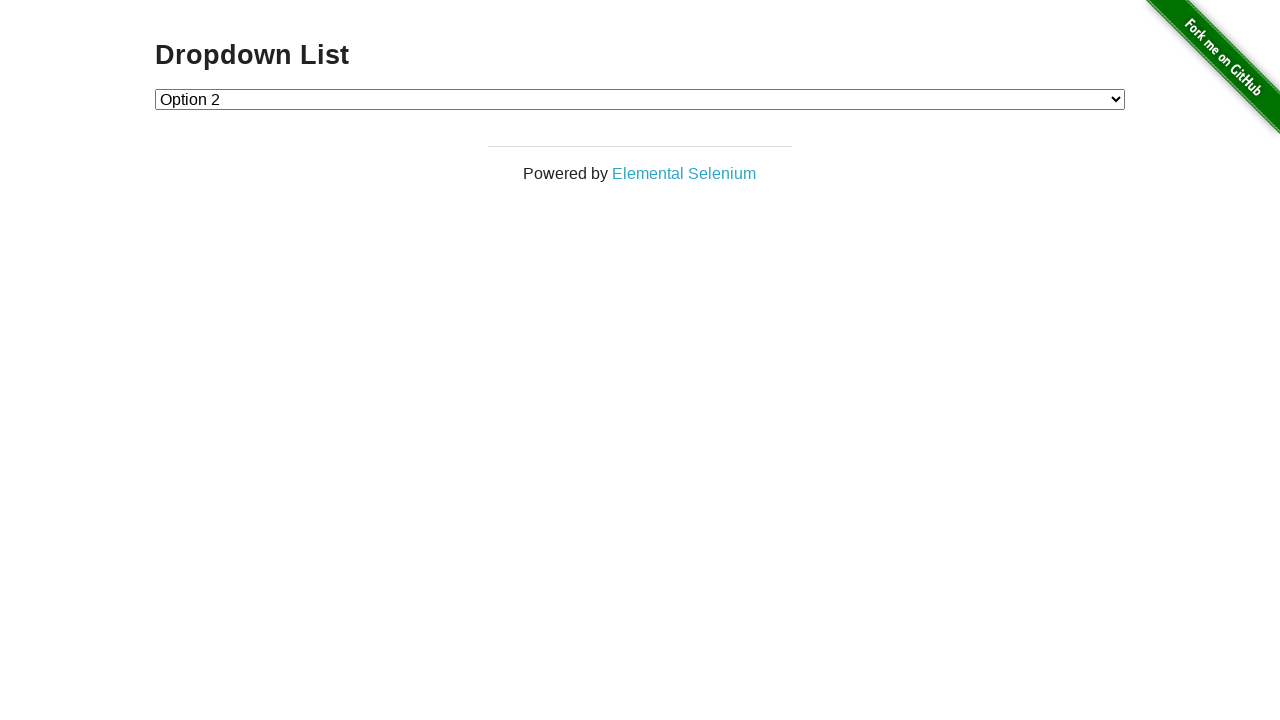

Verified that Option 2 is selected in the dropdown
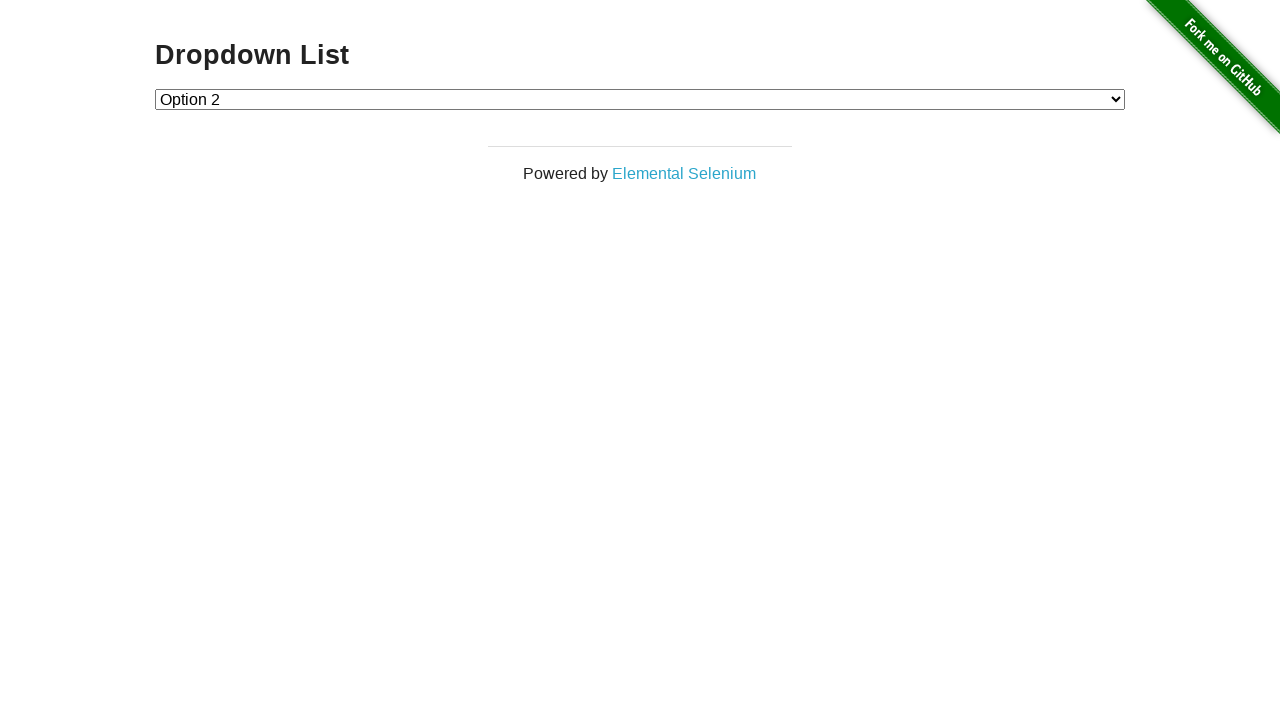

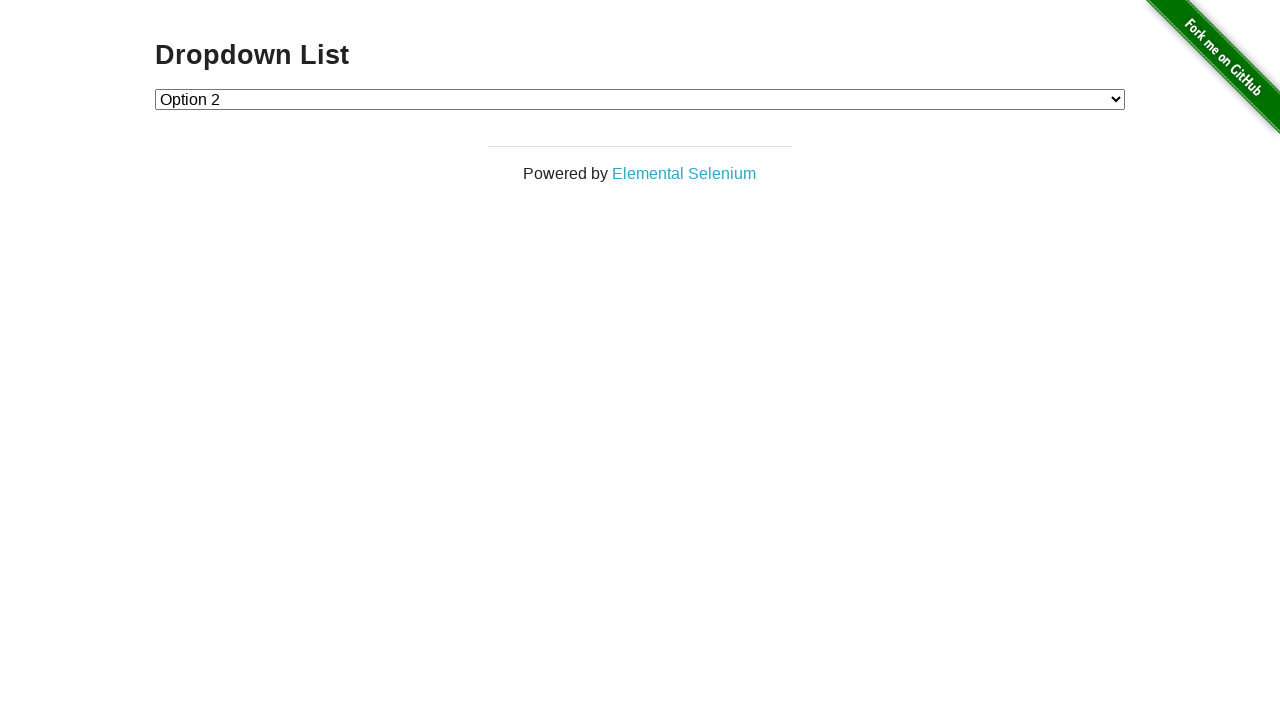